Tests that todo data persists after page reload

Starting URL: https://demo.playwright.dev/todomvc

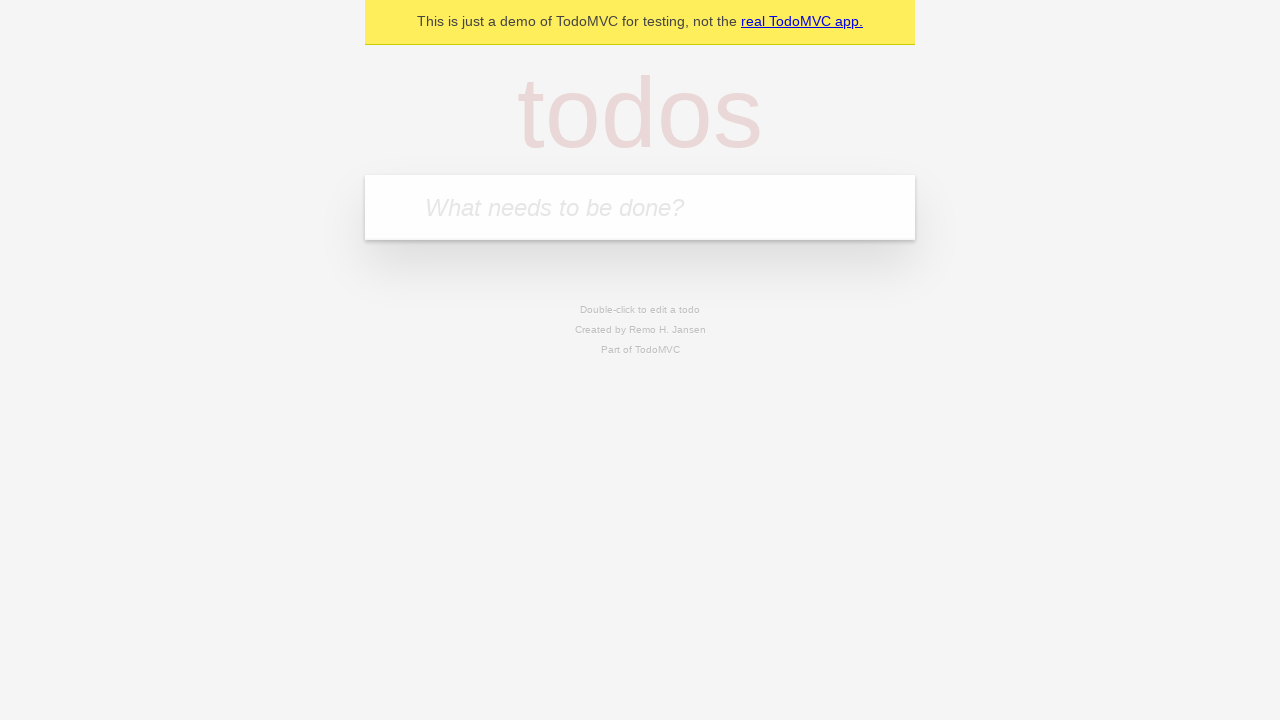

Filled todo input with 'buy some cheese' on internal:attr=[placeholder="What needs to be done?"i]
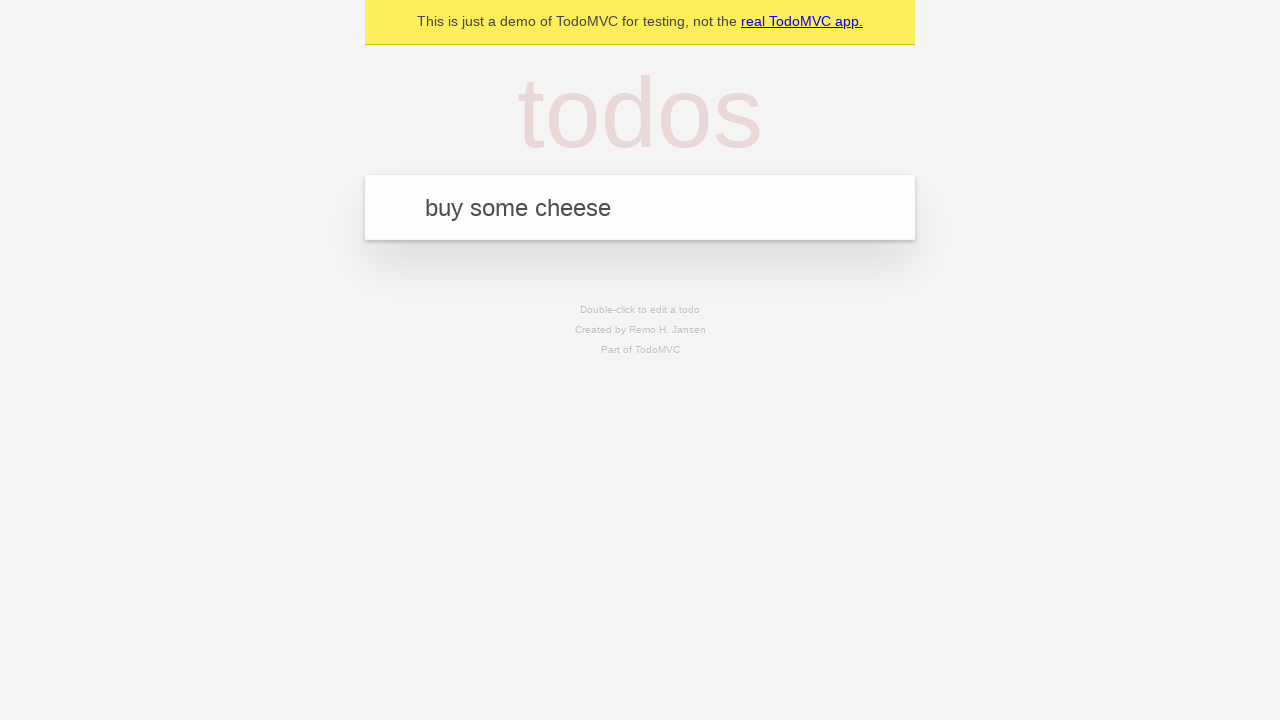

Pressed Enter to create first todo item on internal:attr=[placeholder="What needs to be done?"i]
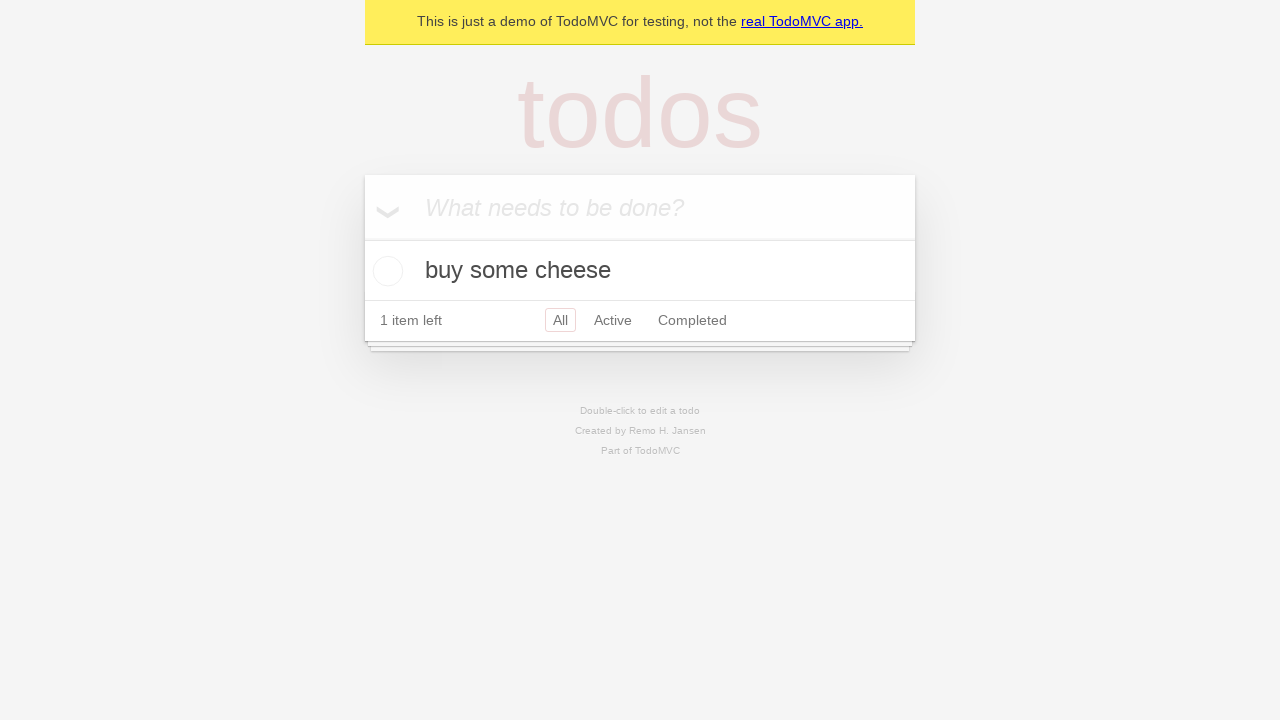

Filled todo input with 'feed the cat' on internal:attr=[placeholder="What needs to be done?"i]
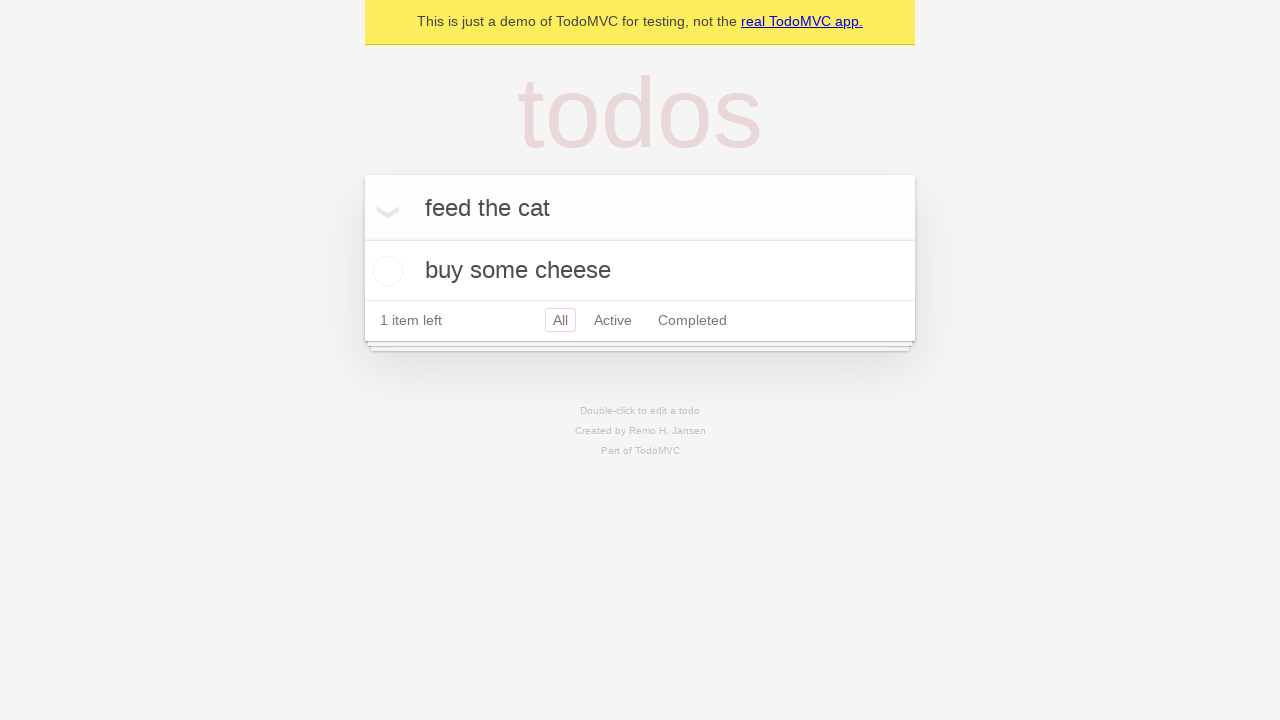

Pressed Enter to create second todo item on internal:attr=[placeholder="What needs to be done?"i]
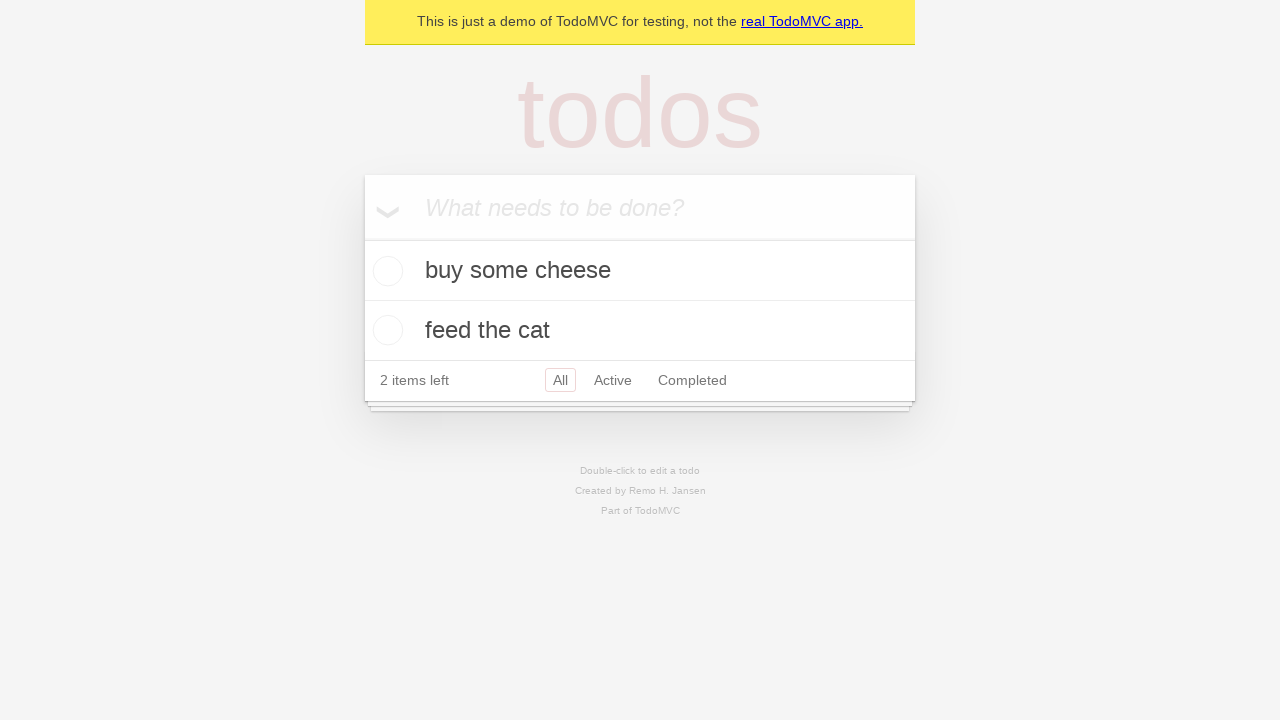

Checked the first todo item as completed at (385, 271) on internal:testid=[data-testid="todo-item"s] >> nth=0 >> internal:role=checkbox
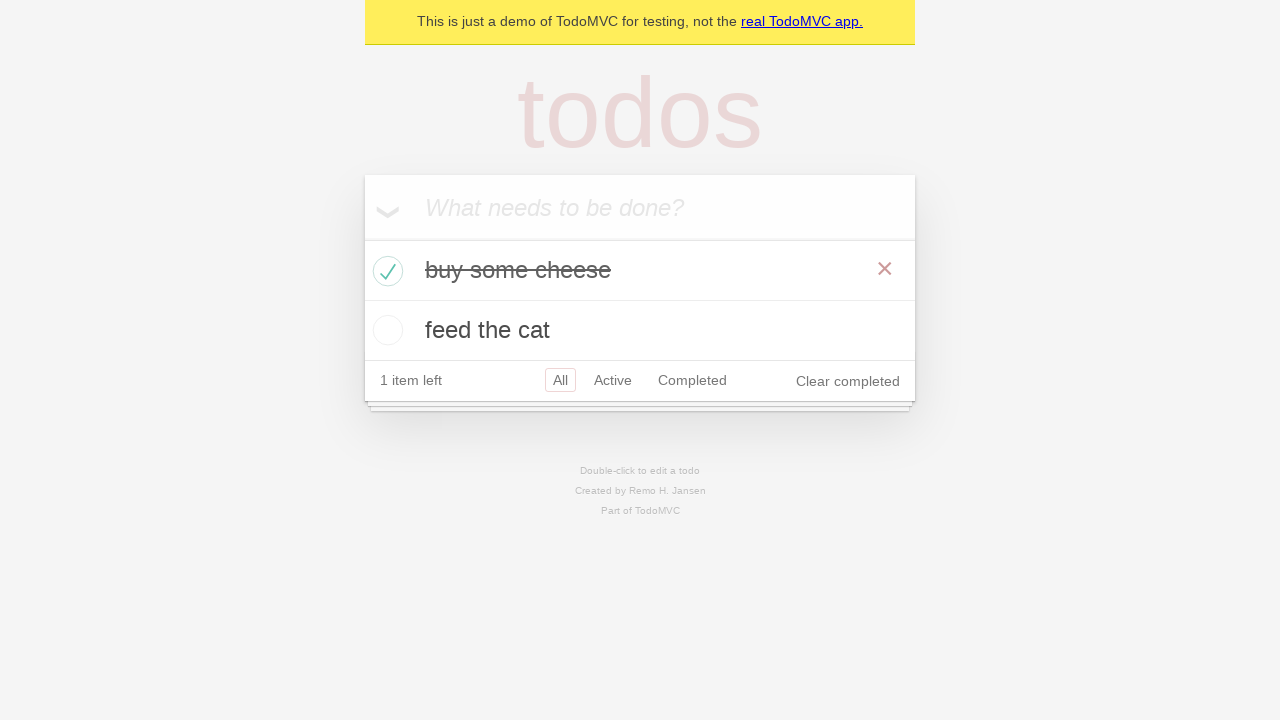

Reloaded the page to test data persistence
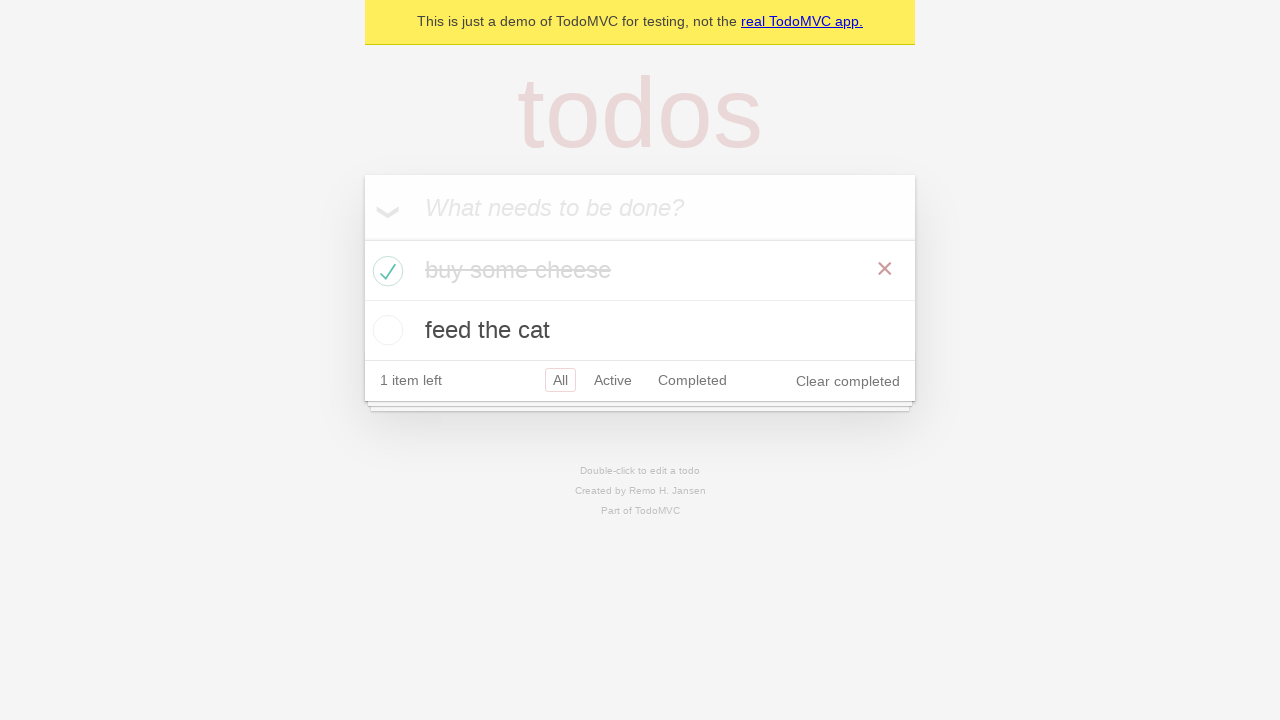

Todo items reappeared after page reload, confirming data persistence
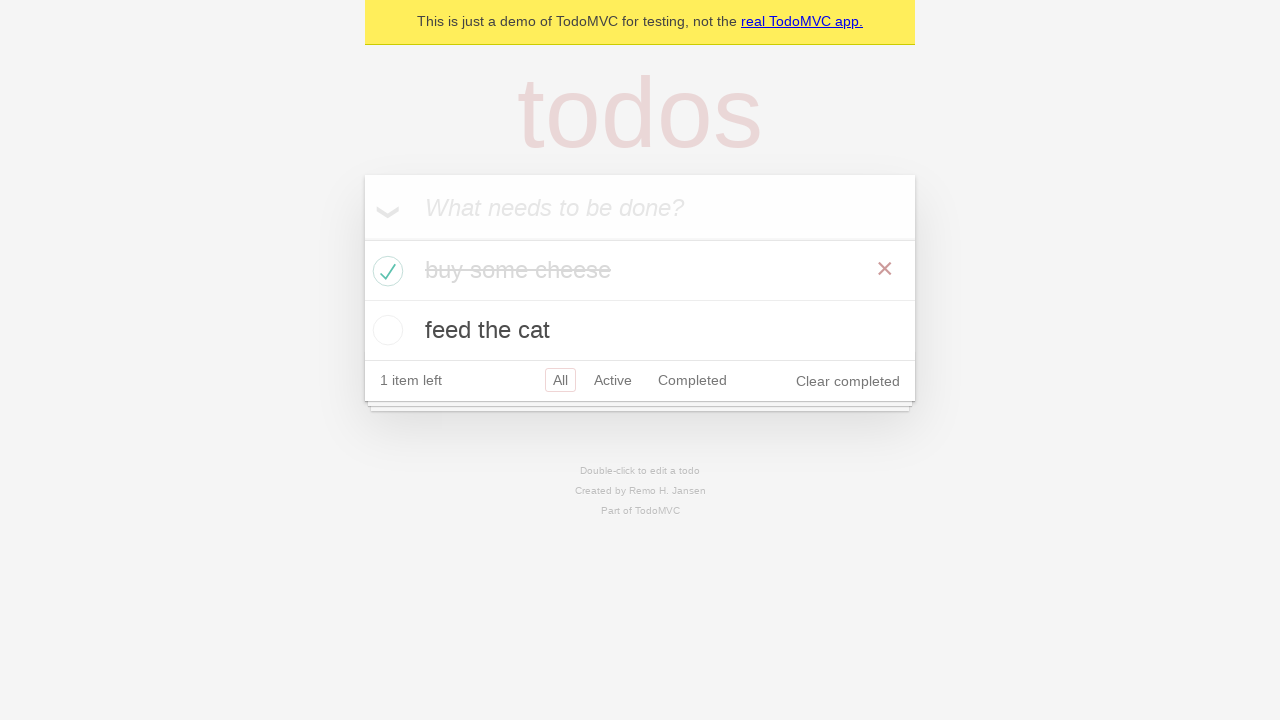

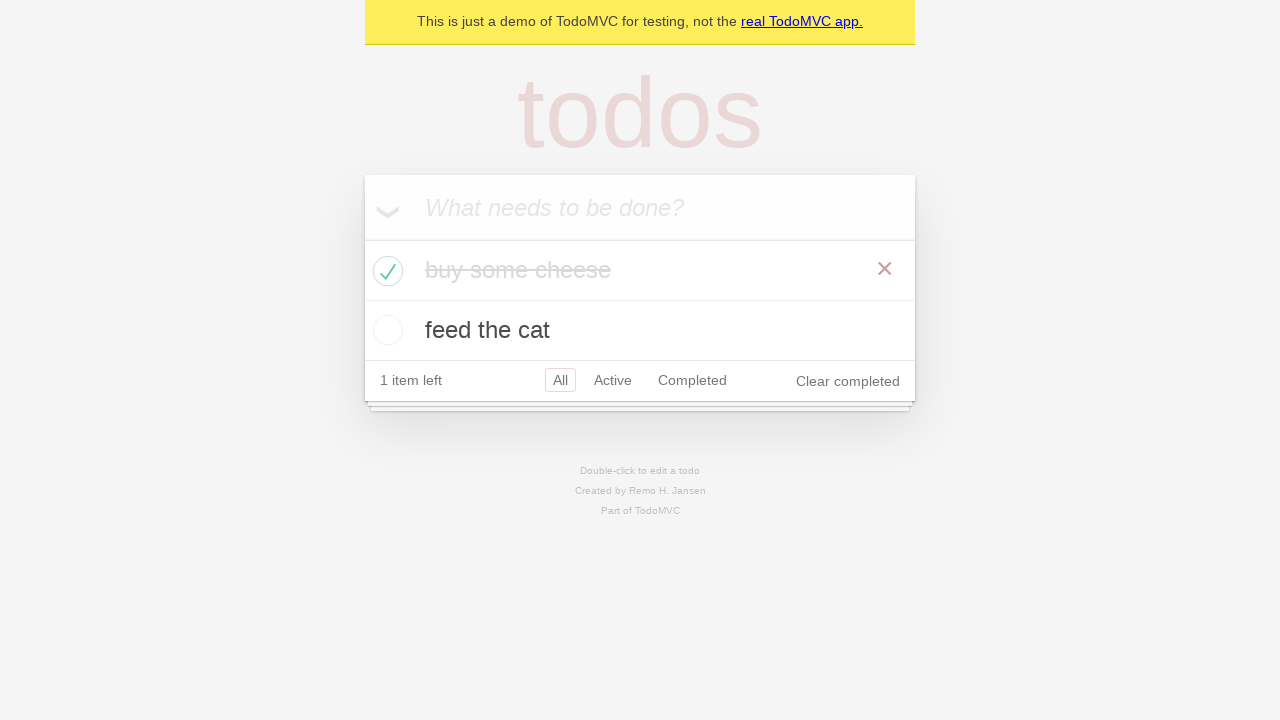